Navigates to Rediff.com homepage and verifies that links are present on the page

Starting URL: https://rediff.com

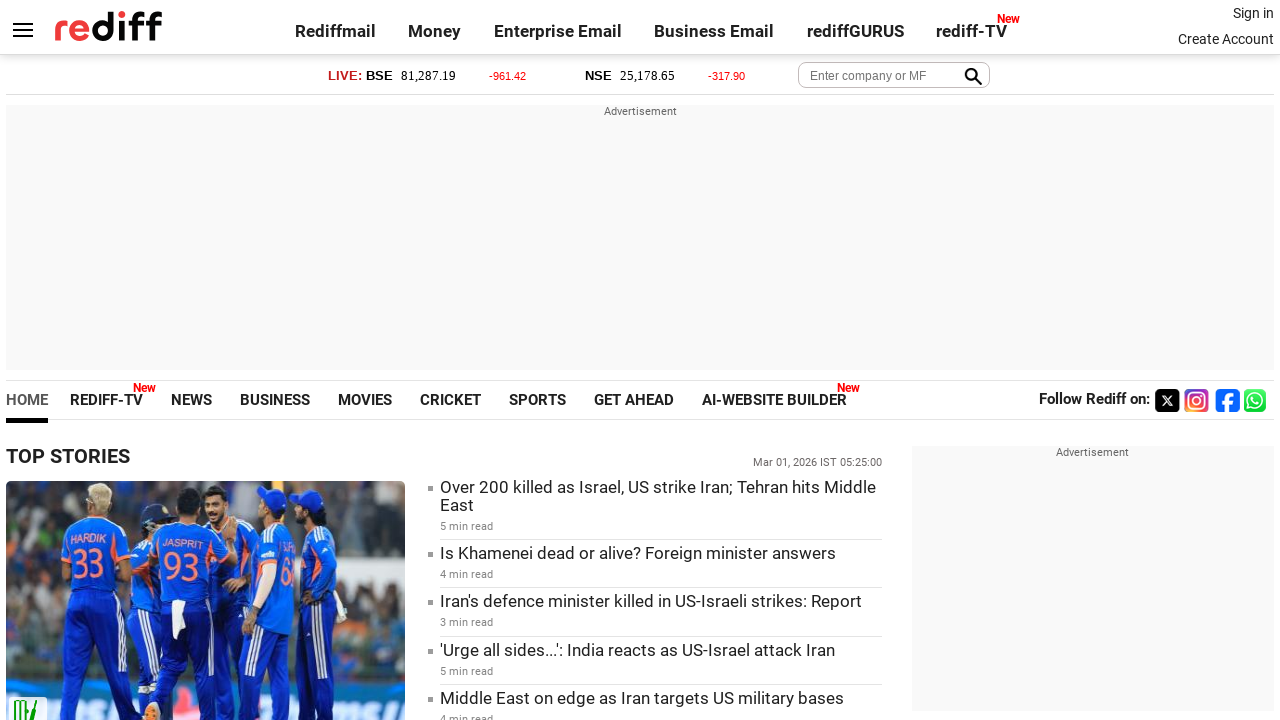

Navigated to Rediff.com homepage
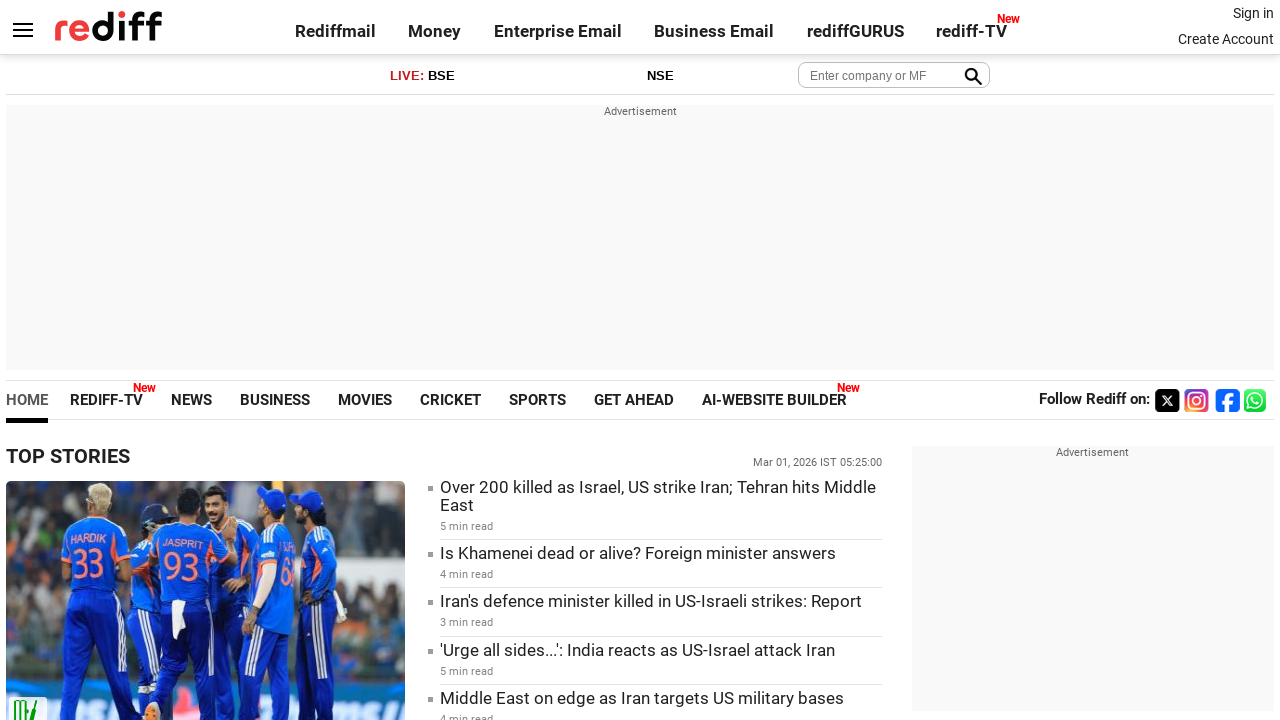

Page fully loaded (DOM content loaded)
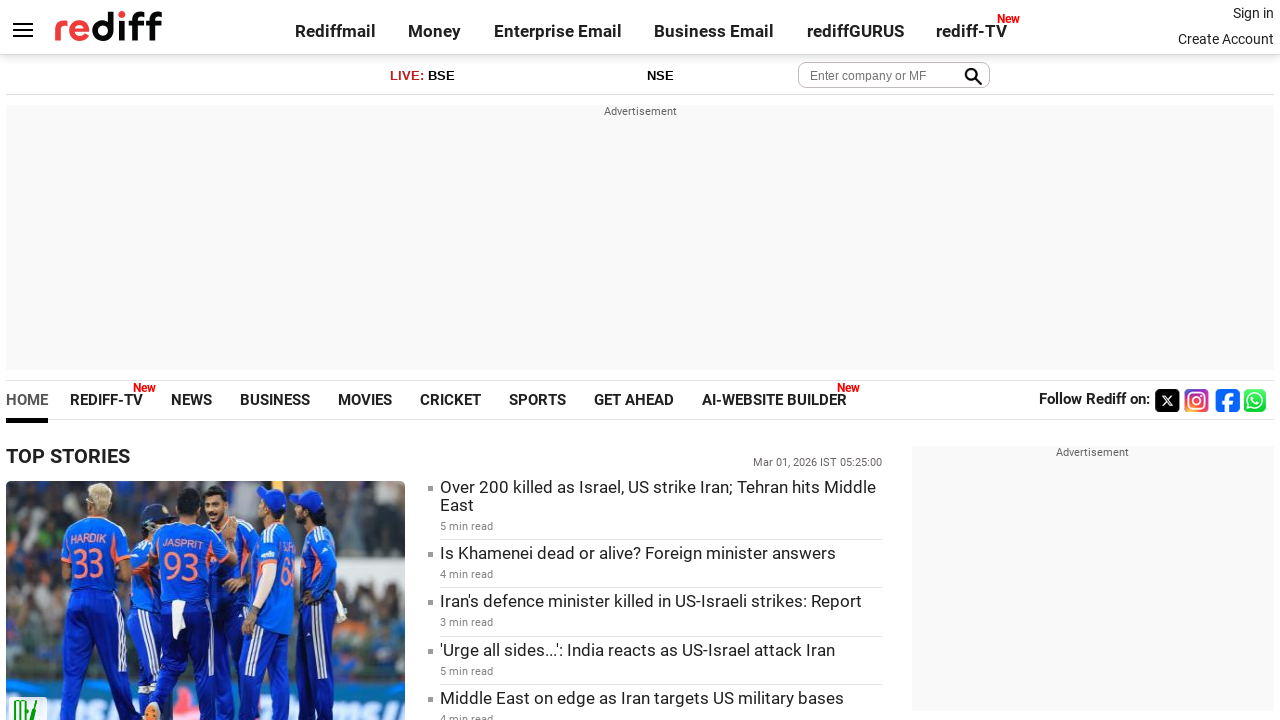

Link elements are present on the page
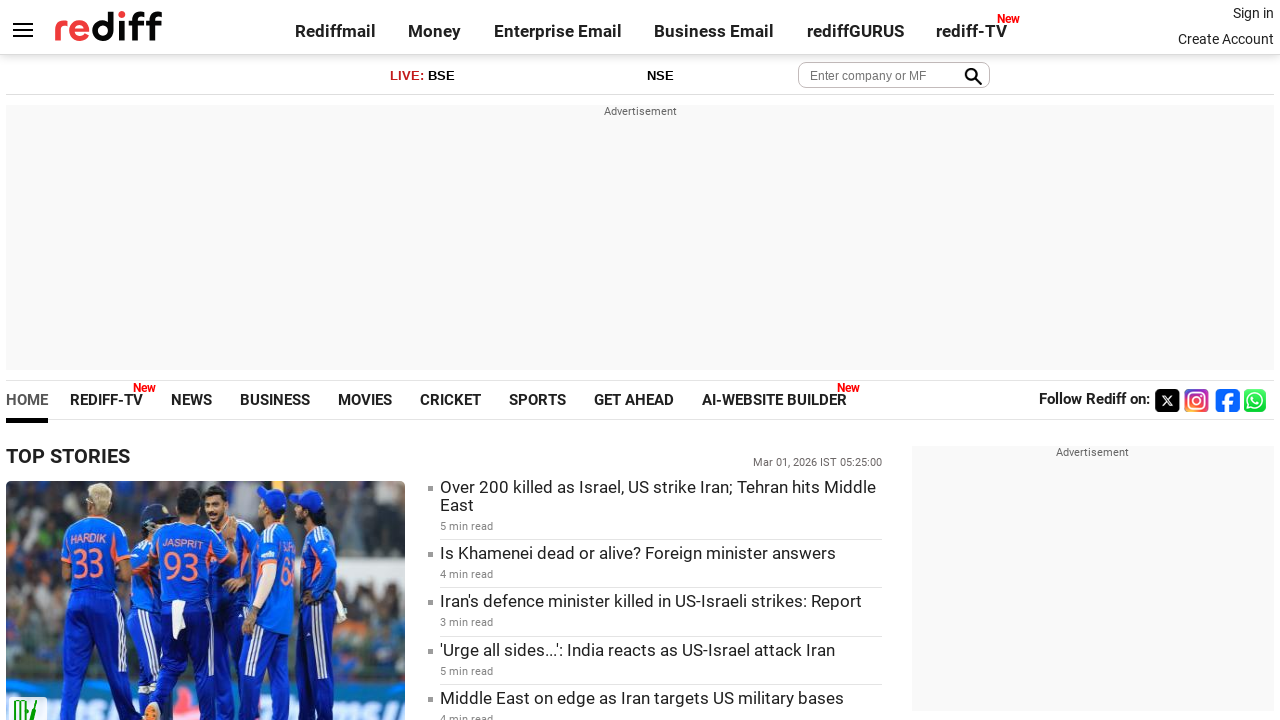

Located all link elements on the page
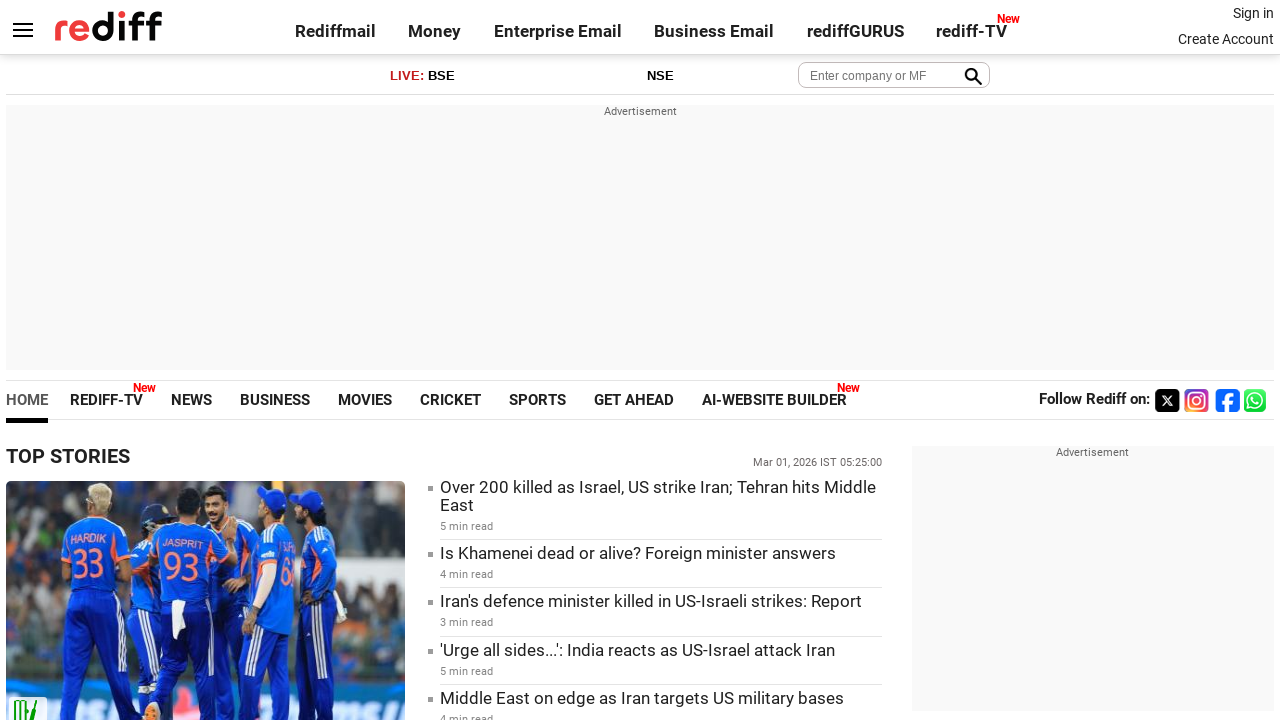

Verified that 383 links are present on the page
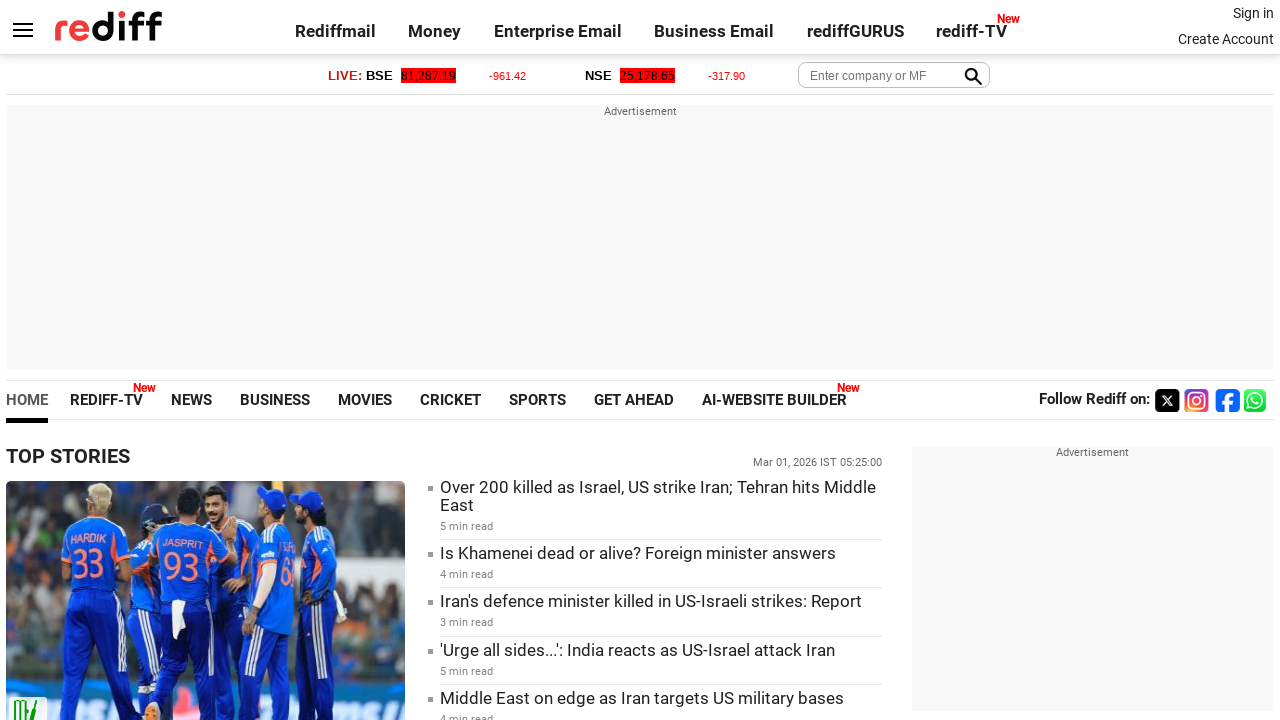

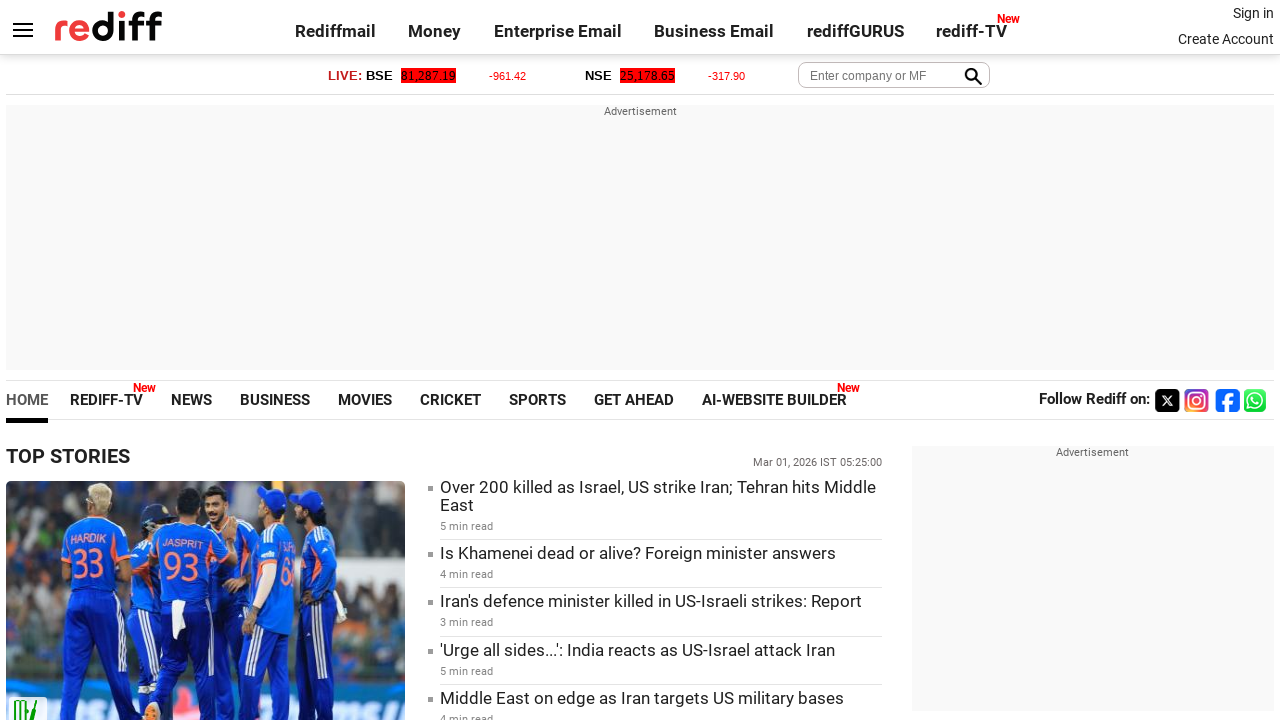